Tests marking all todo items as completed using the toggle-all checkbox

Starting URL: https://demo.playwright.dev/todomvc

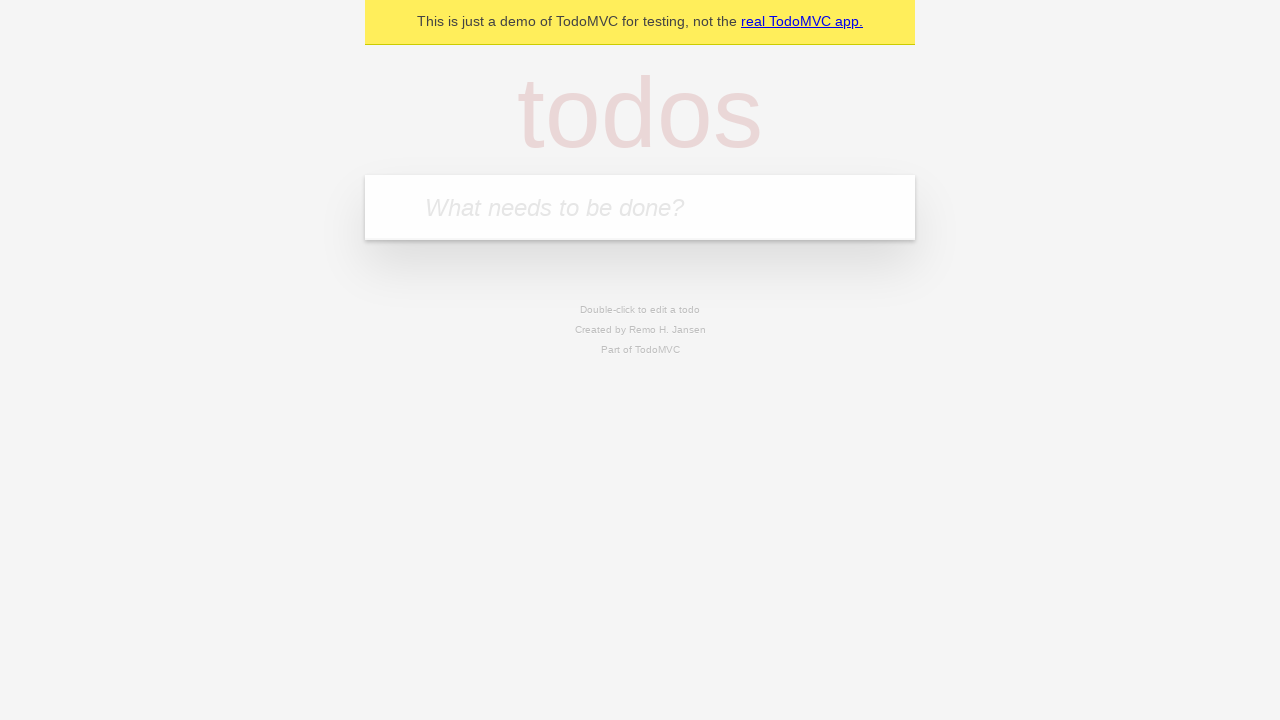

Navigated to TodoMVC demo page
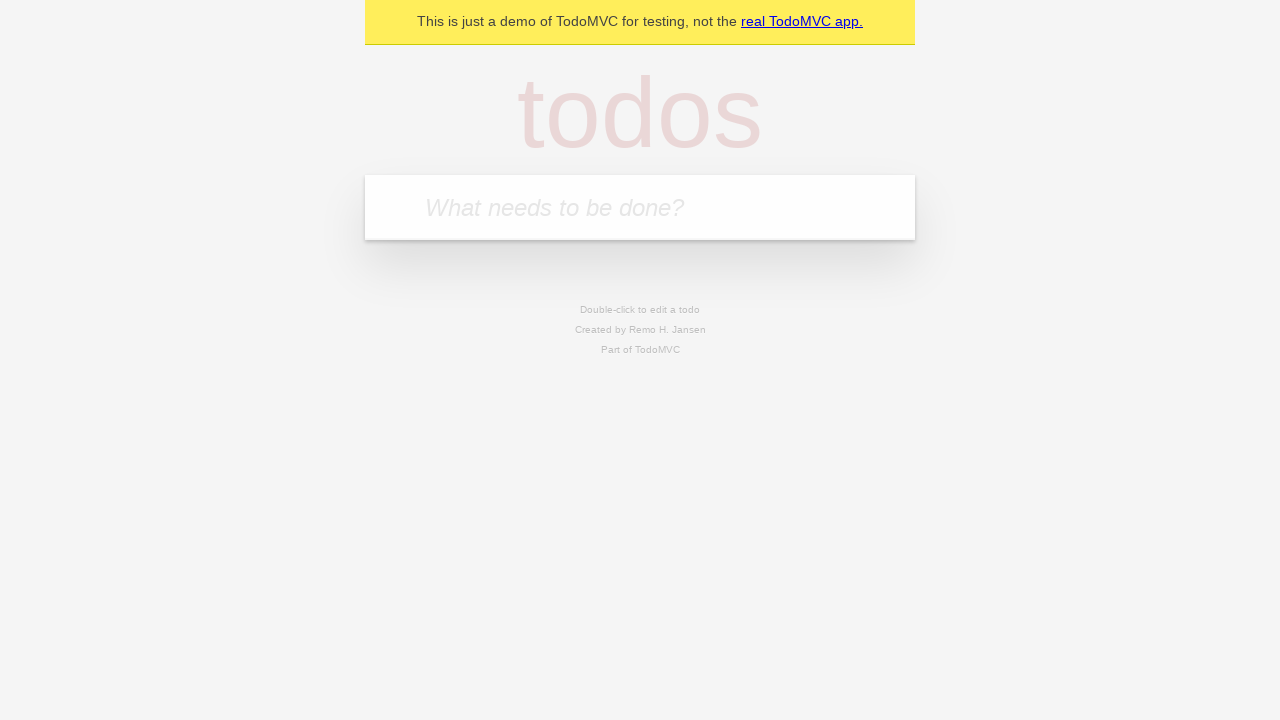

Located the 'What needs to be done?' input field
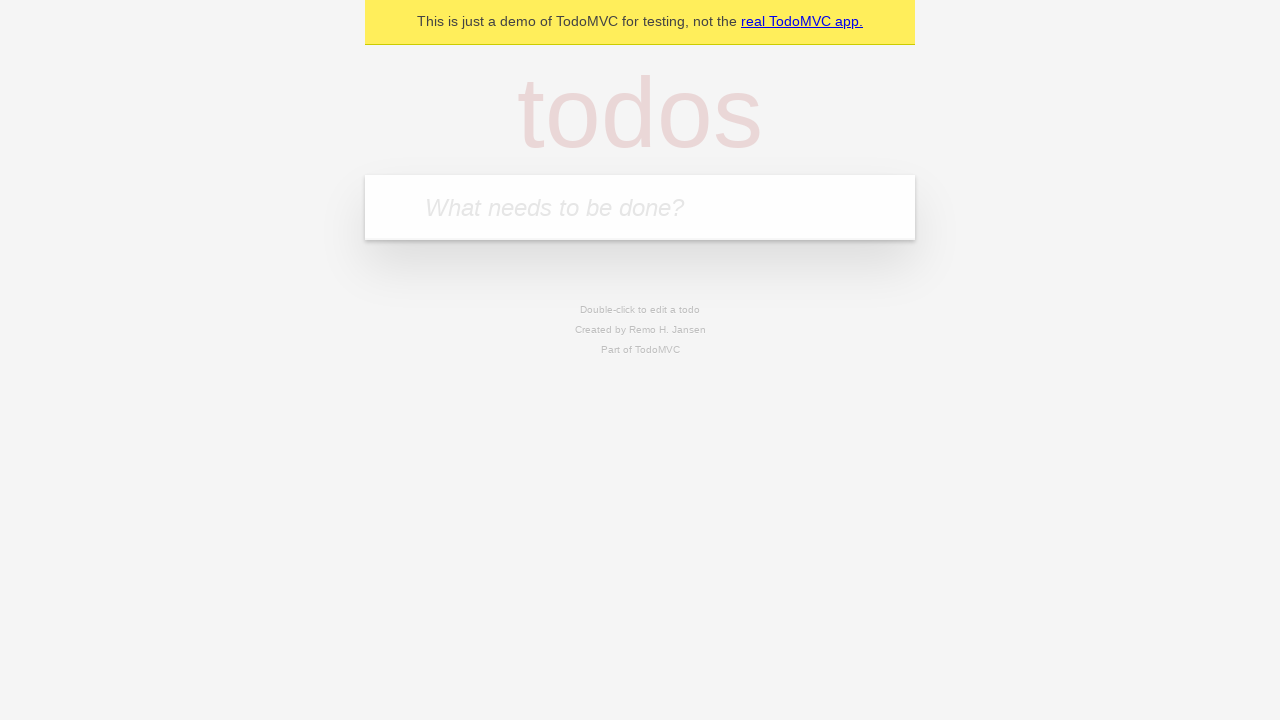

Filled todo input with 'buy some cheese' on internal:attr=[placeholder="What needs to be done?"i]
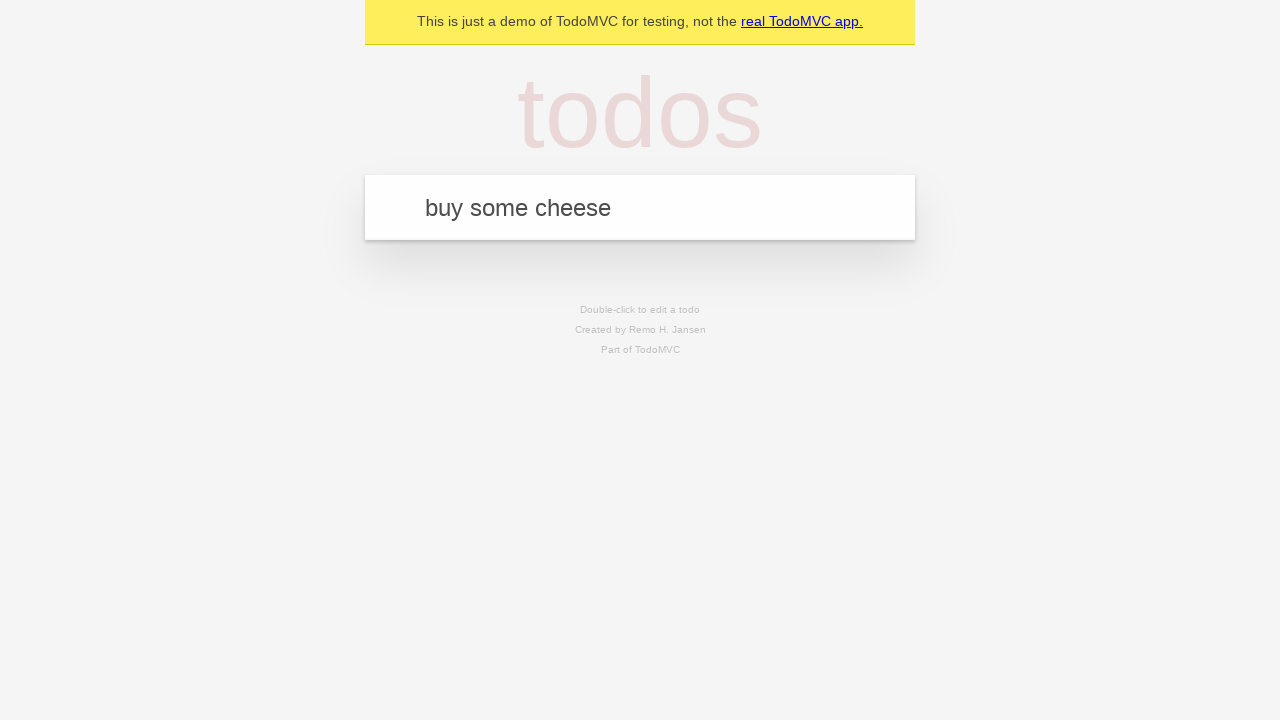

Pressed Enter to create todo 'buy some cheese' on internal:attr=[placeholder="What needs to be done?"i]
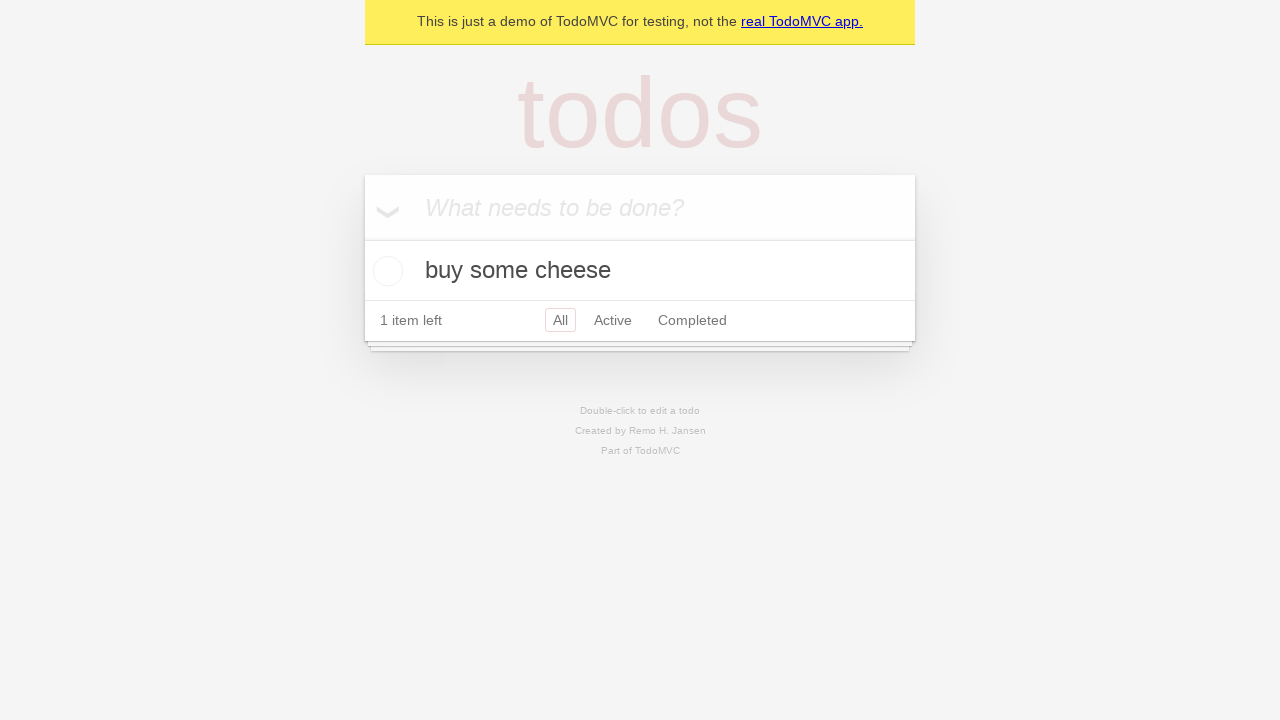

Filled todo input with 'feed the cat' on internal:attr=[placeholder="What needs to be done?"i]
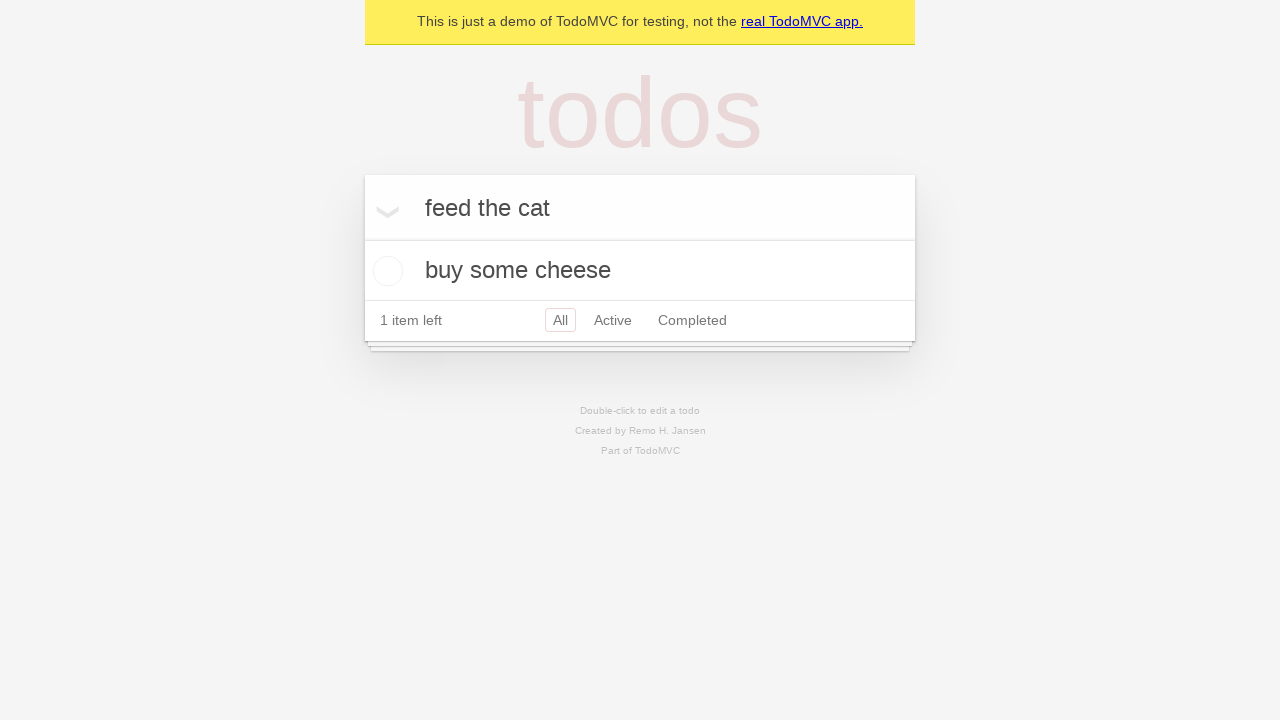

Pressed Enter to create todo 'feed the cat' on internal:attr=[placeholder="What needs to be done?"i]
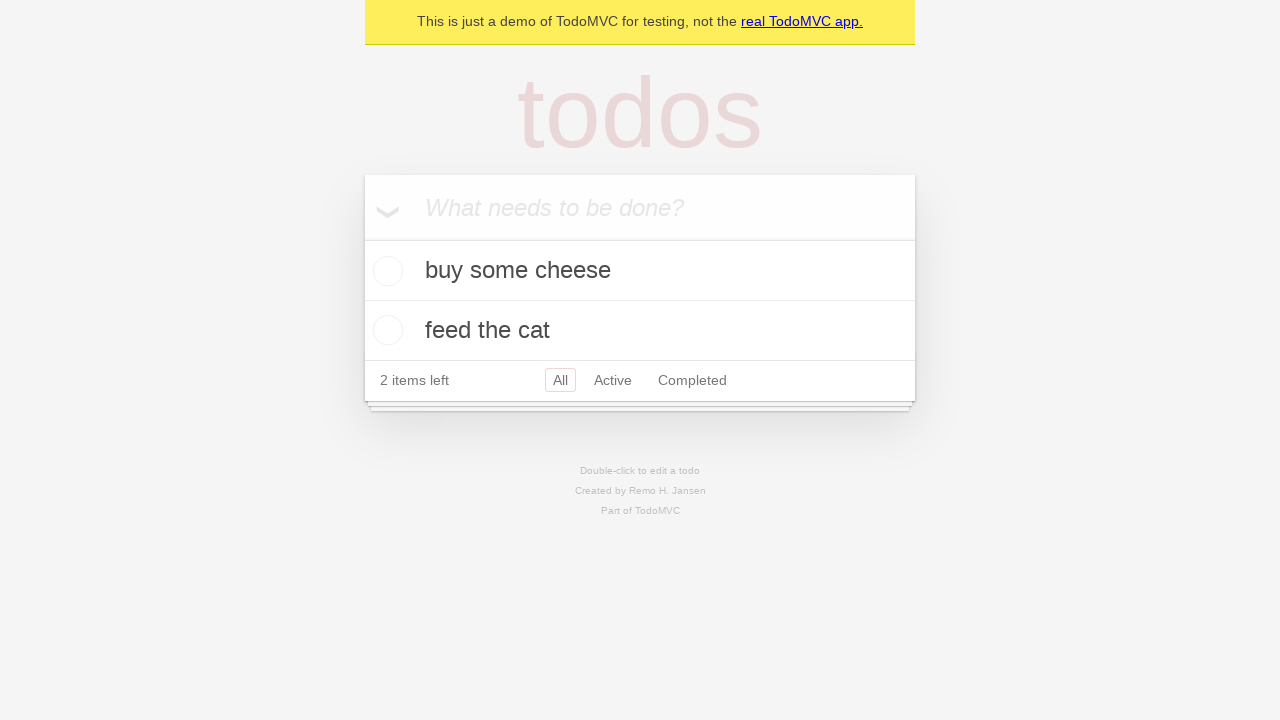

Filled todo input with 'book a doctors appointment' on internal:attr=[placeholder="What needs to be done?"i]
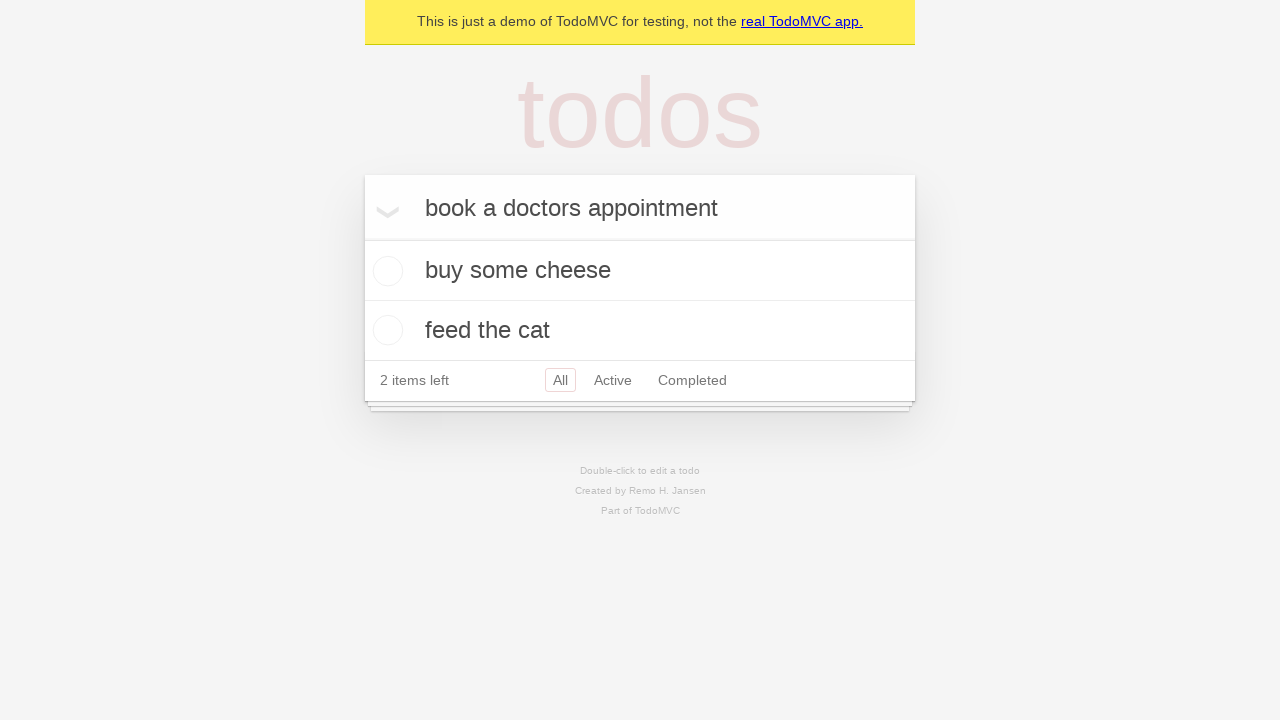

Pressed Enter to create todo 'book a doctors appointment' on internal:attr=[placeholder="What needs to be done?"i]
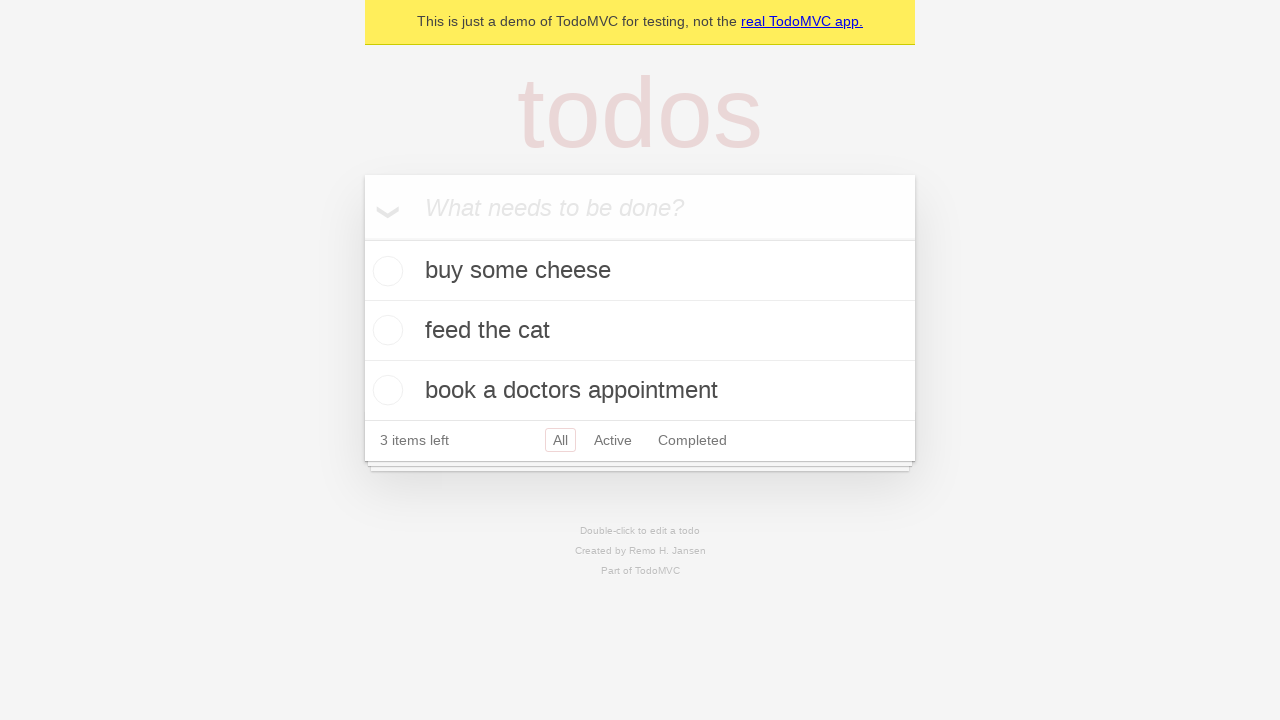

All 3 todo items have been created and are visible
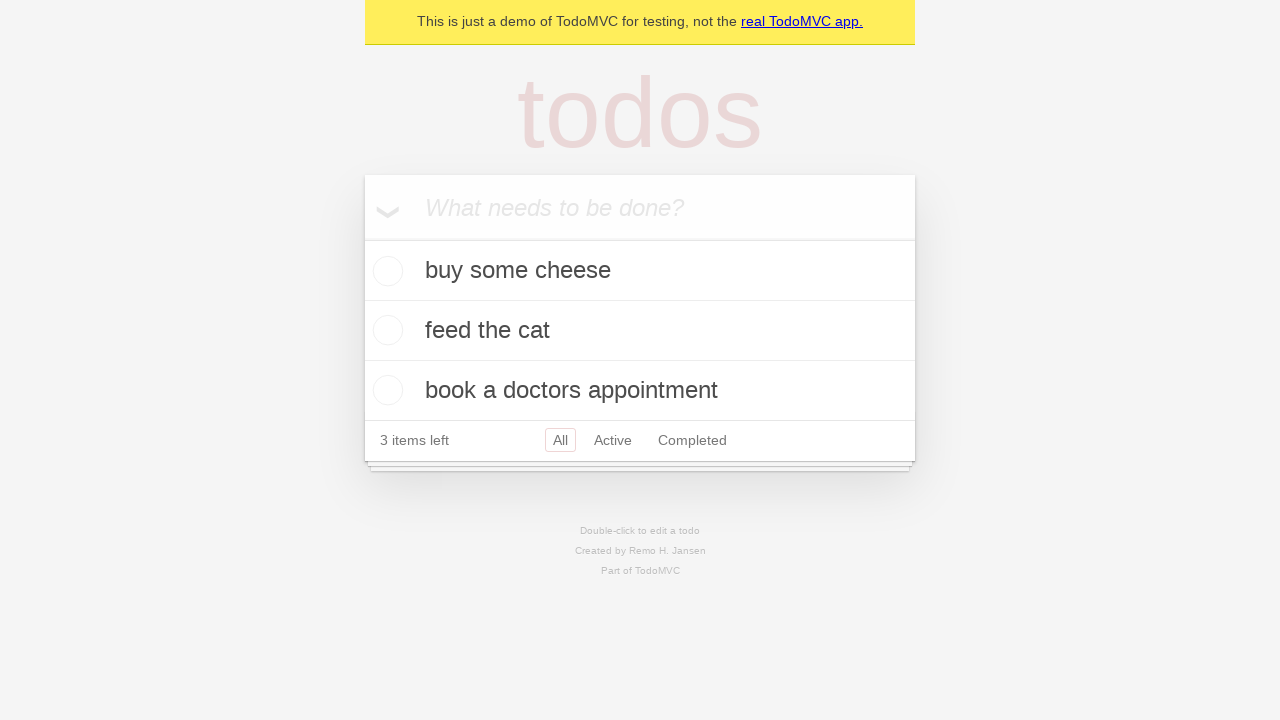

Clicked the 'Mark all as complete' checkbox at (362, 238) on internal:label="Mark all as complete"i
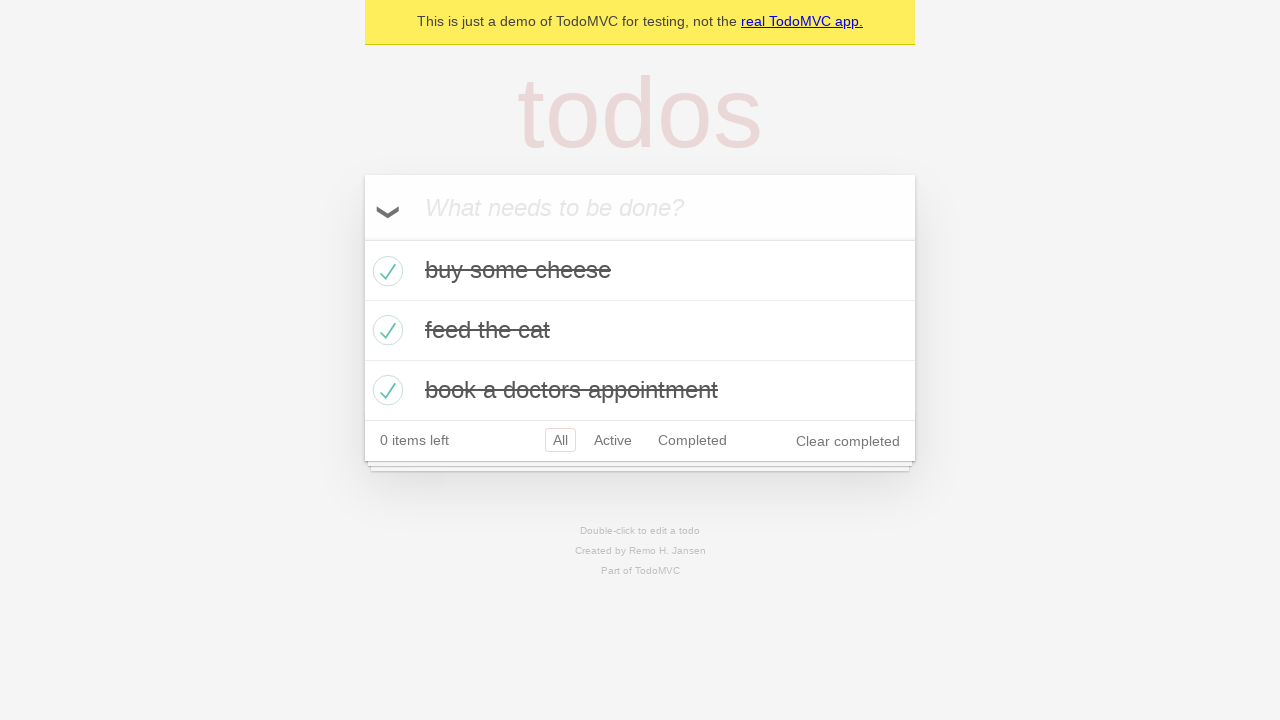

All 3 todo items are now marked as completed
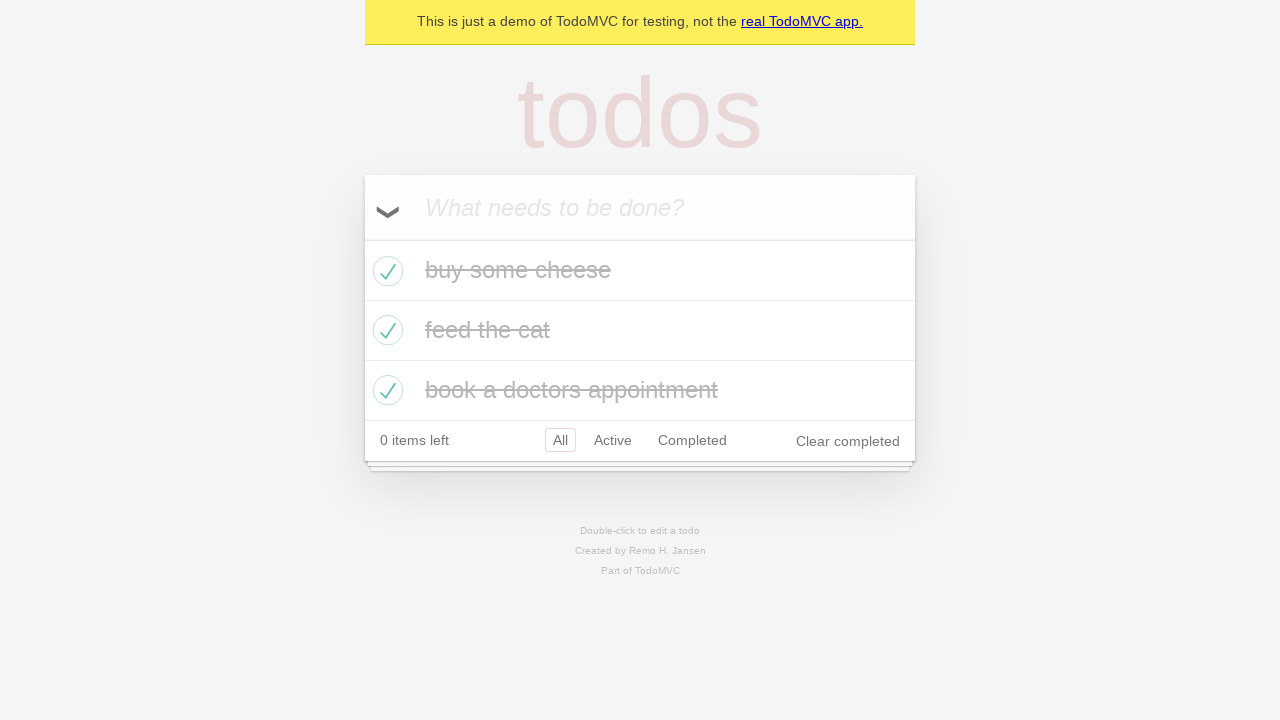

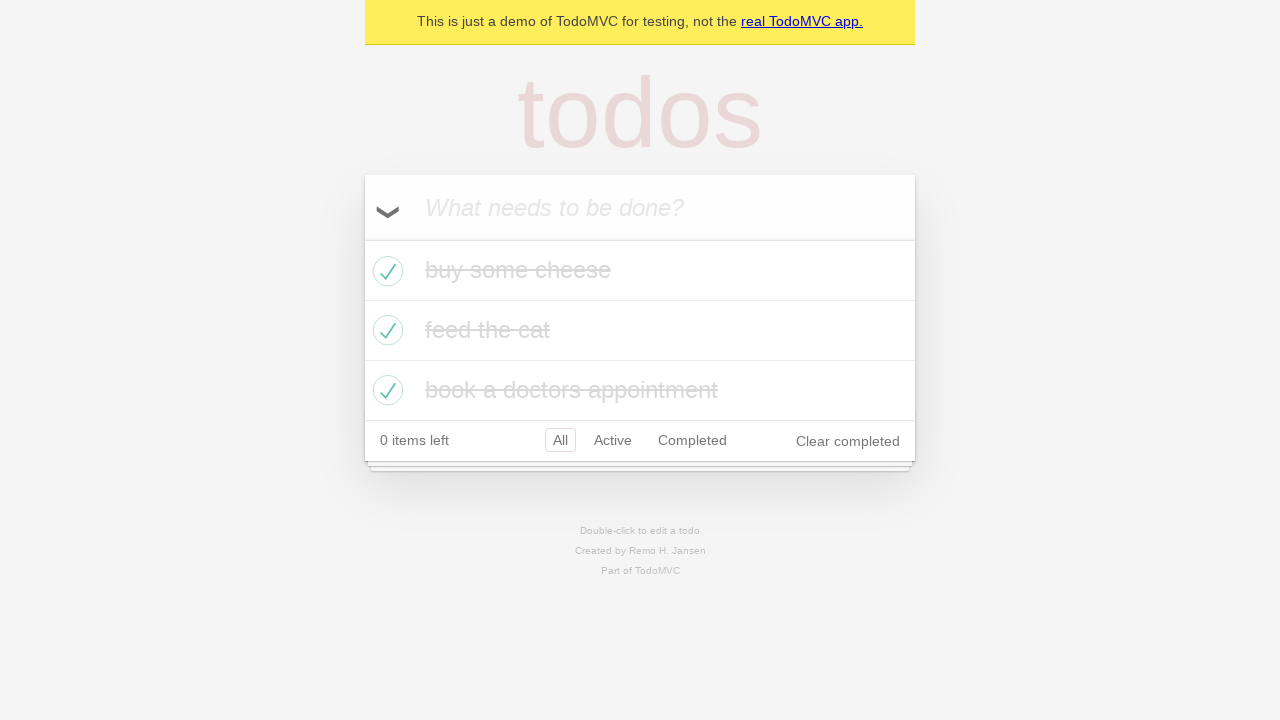